Tests browser alert handling by clicking a confirm button and accepting the alert dialog

Starting URL: https://demoqa.com/alerts

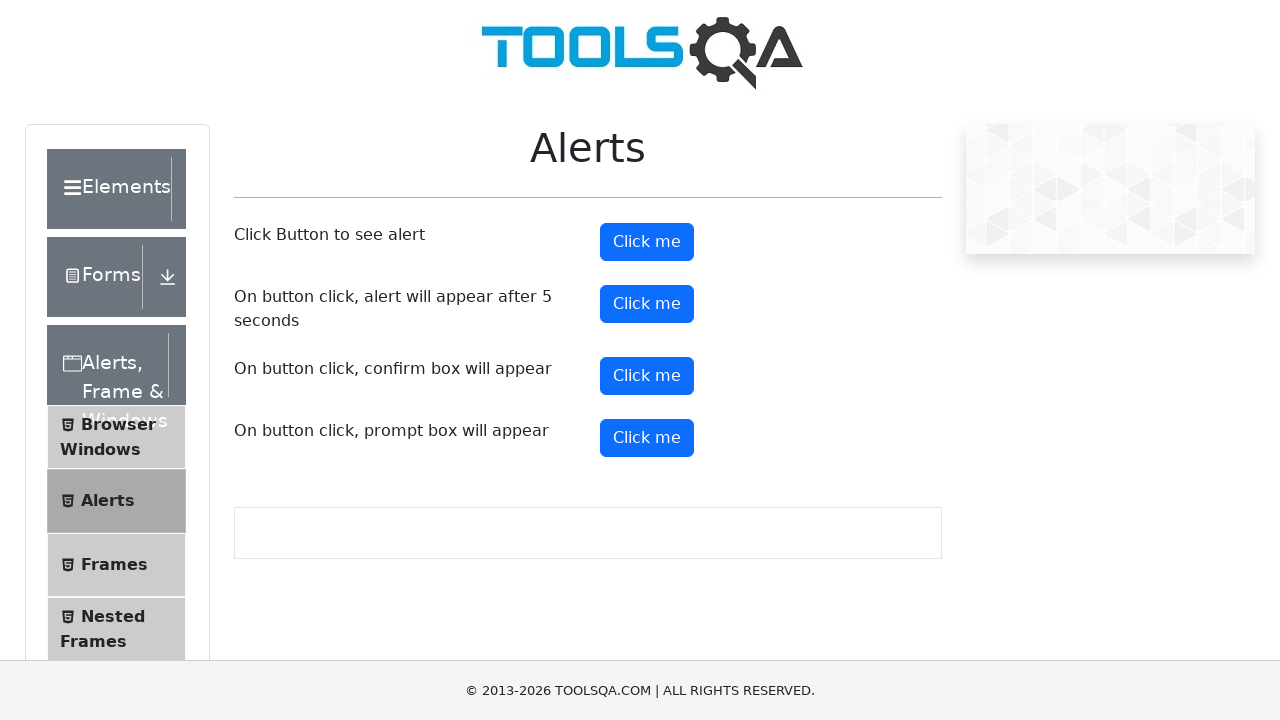

Set up dialog handler to accept alert dialogs
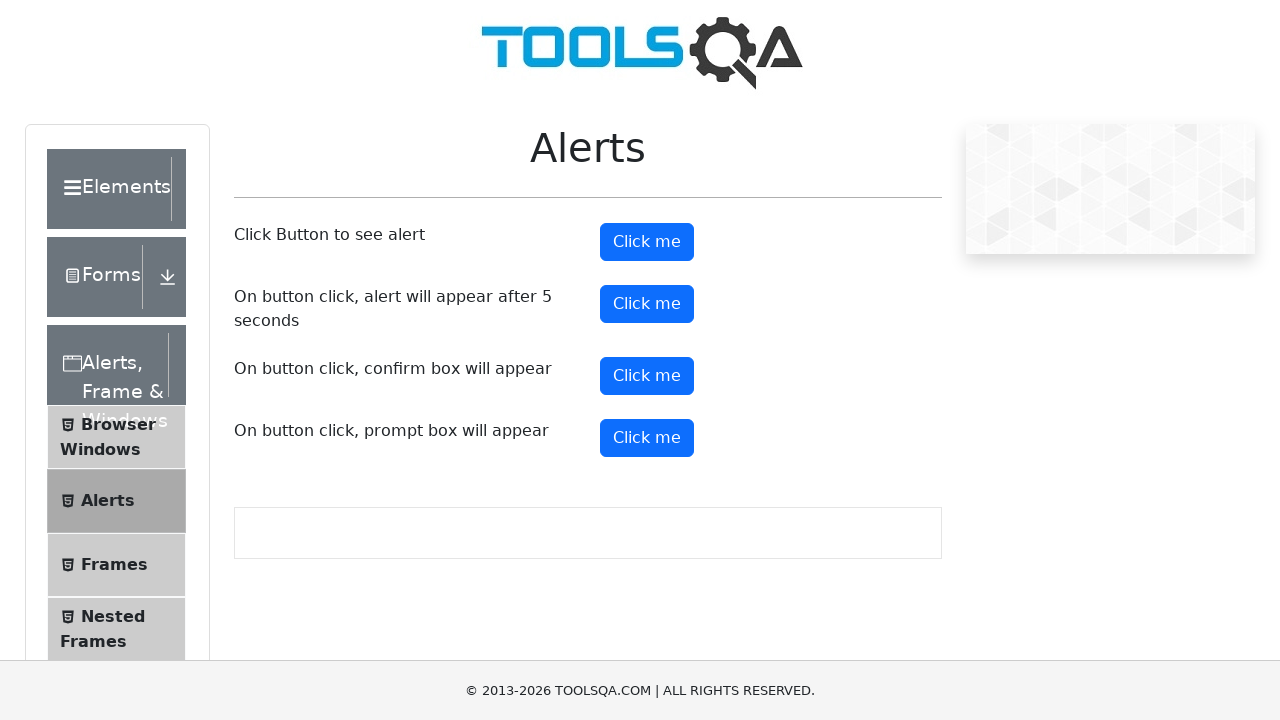

Clicked confirm button to trigger alert dialog at (647, 376) on #confirmButton
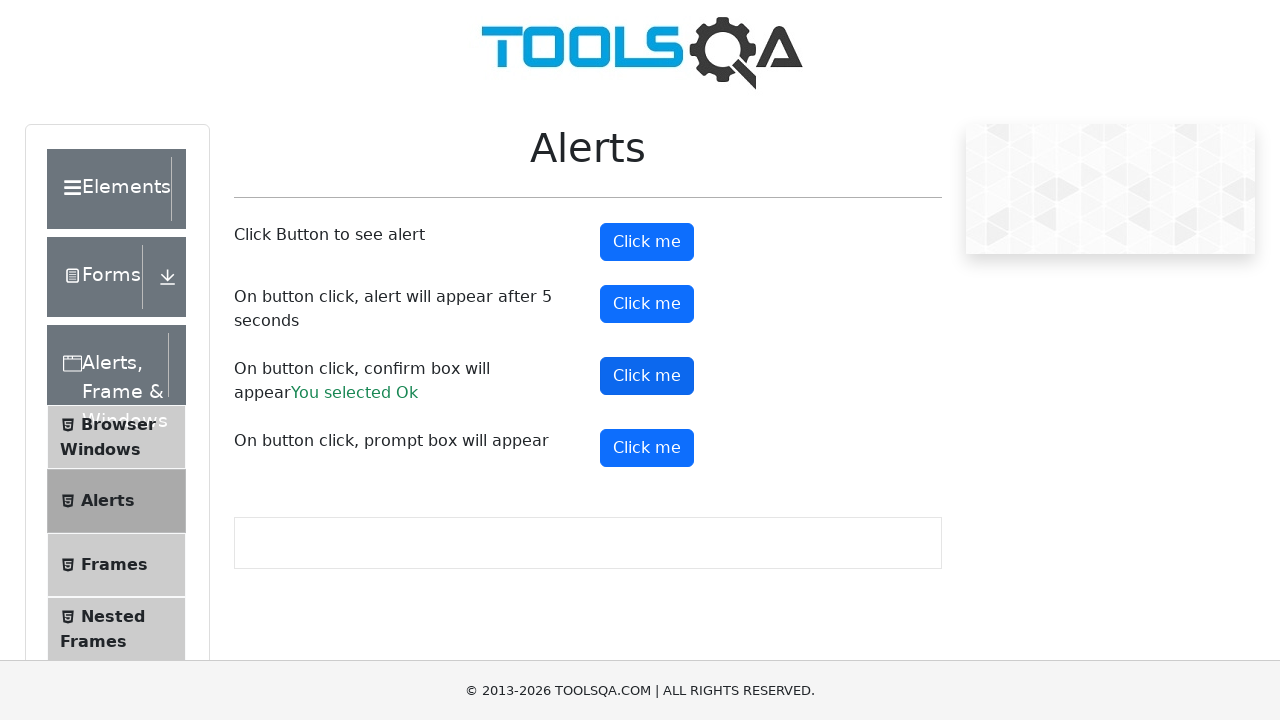

Alert dialog was accepted and confirm result appeared
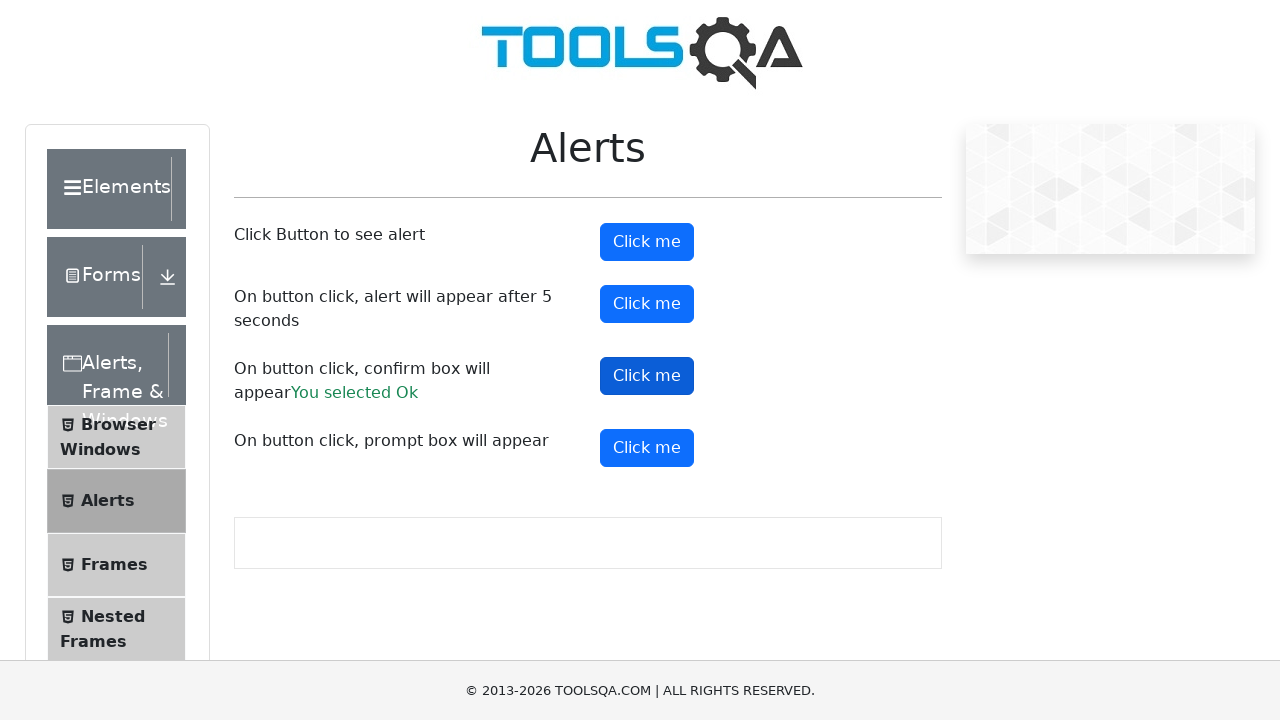

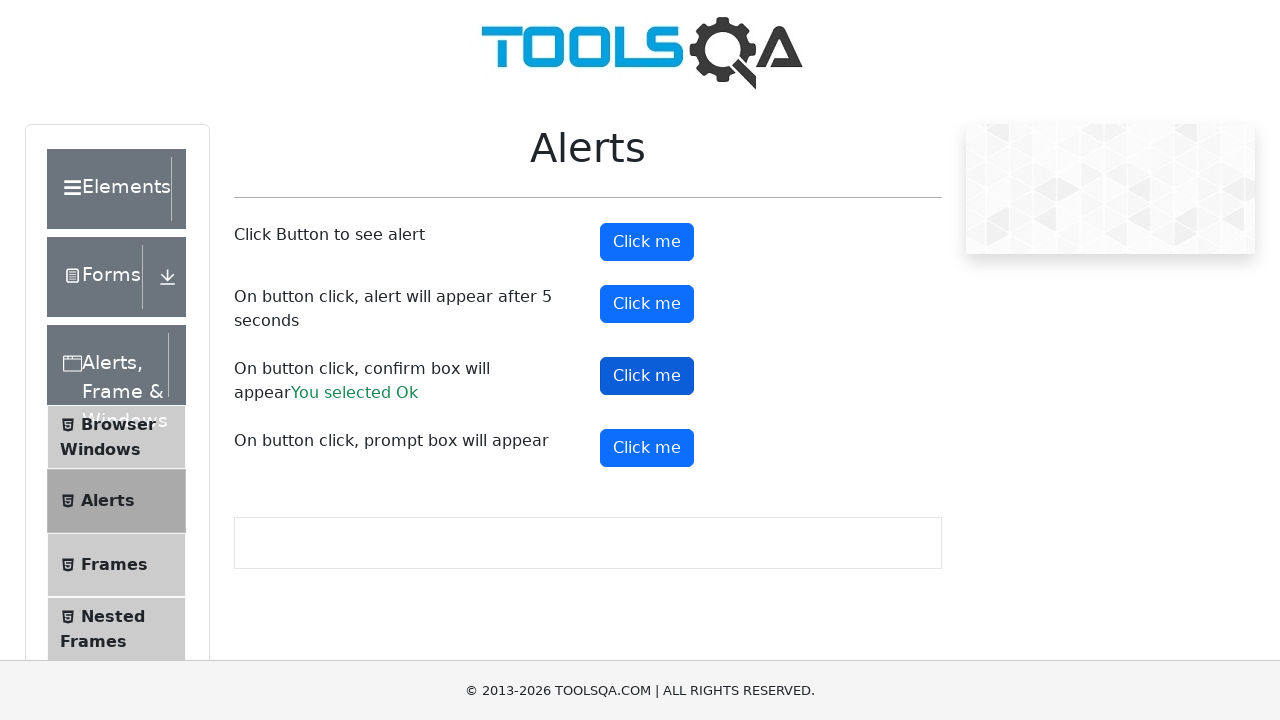